Tests form submission on Jinshuju platform (no options) by filling name and phone fields and submitting

Starting URL: https://jinshuju.net/f/aM6GUI

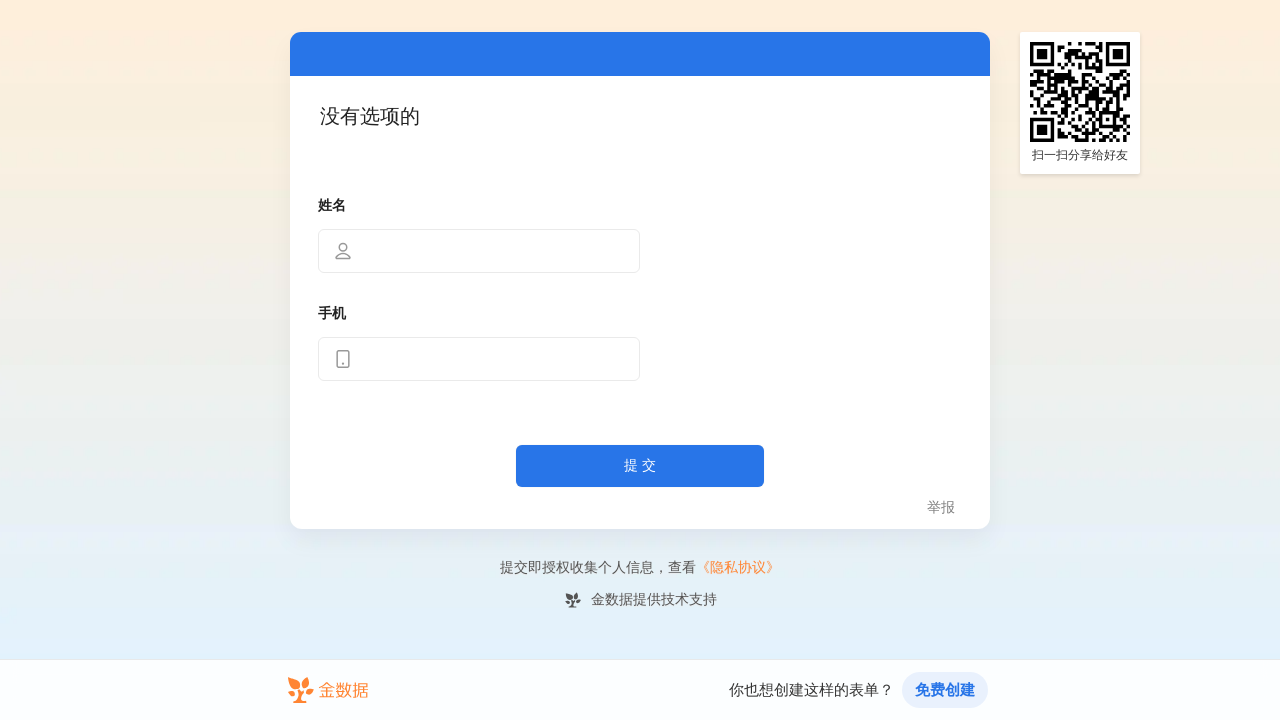

Form loaded - name field is visible
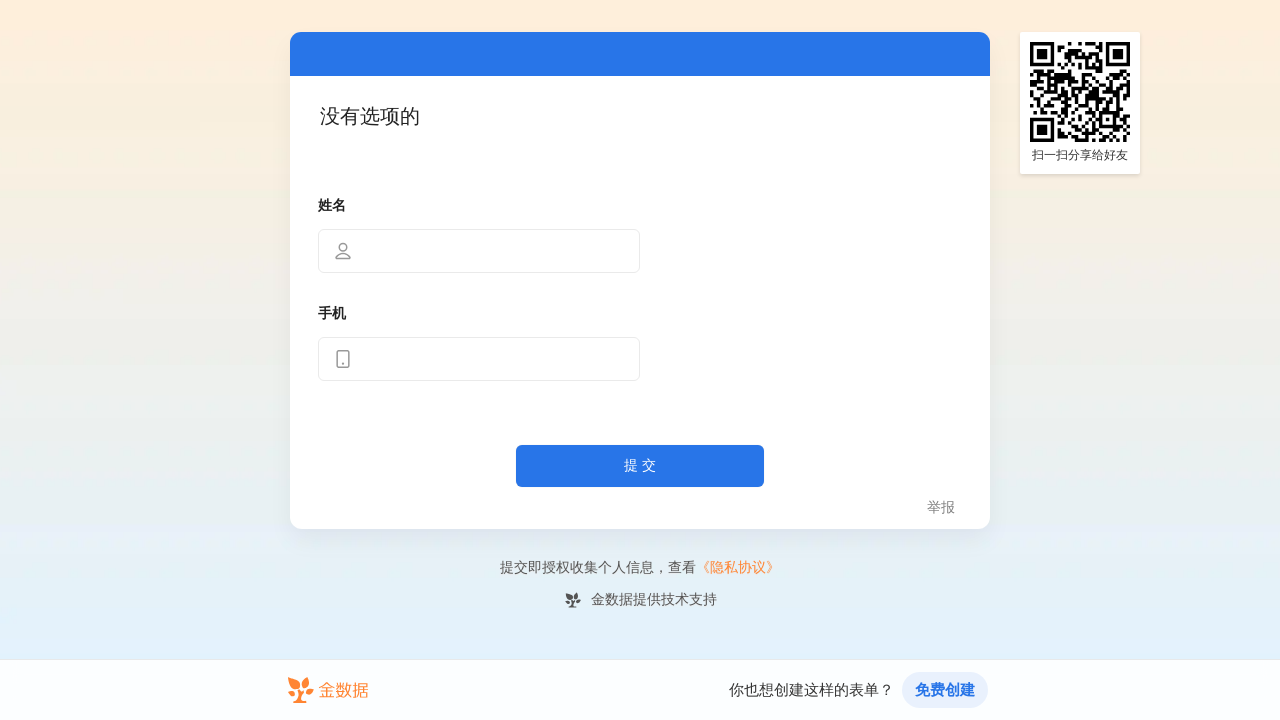

Filled name field with '李明' on input[name='field_3']
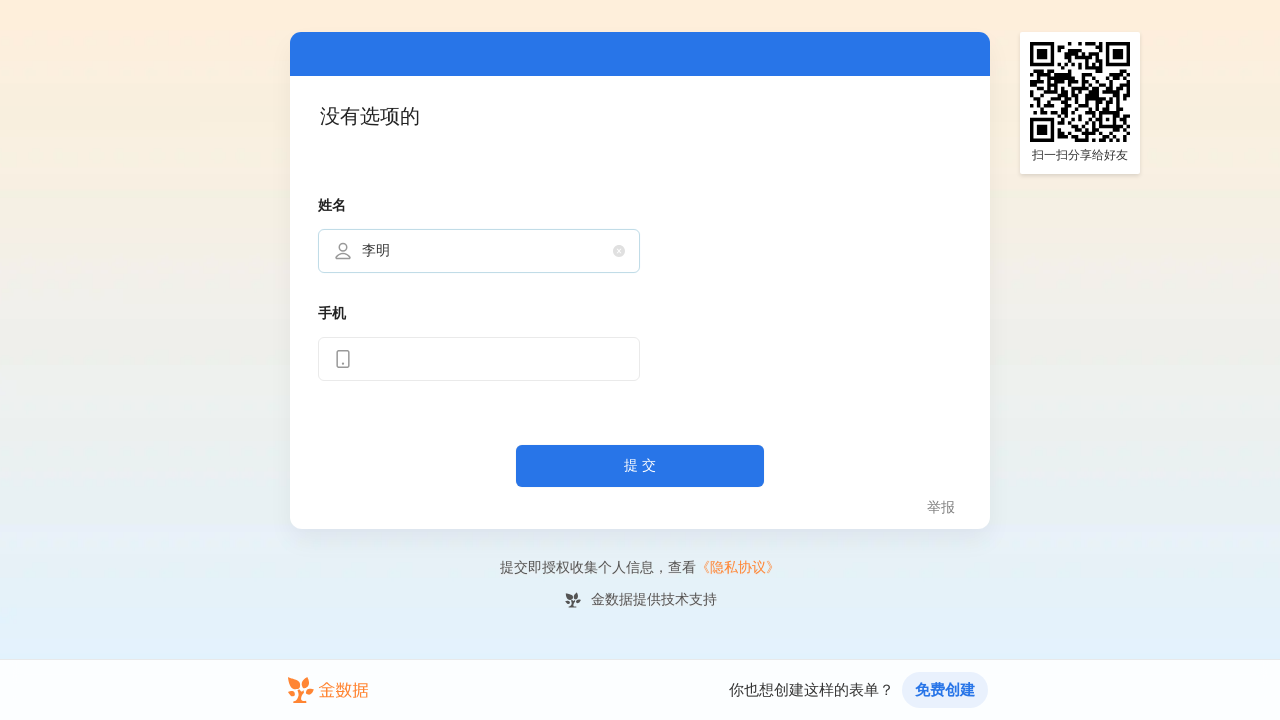

Filled phone field with '13987654321' on input[name='field_4']
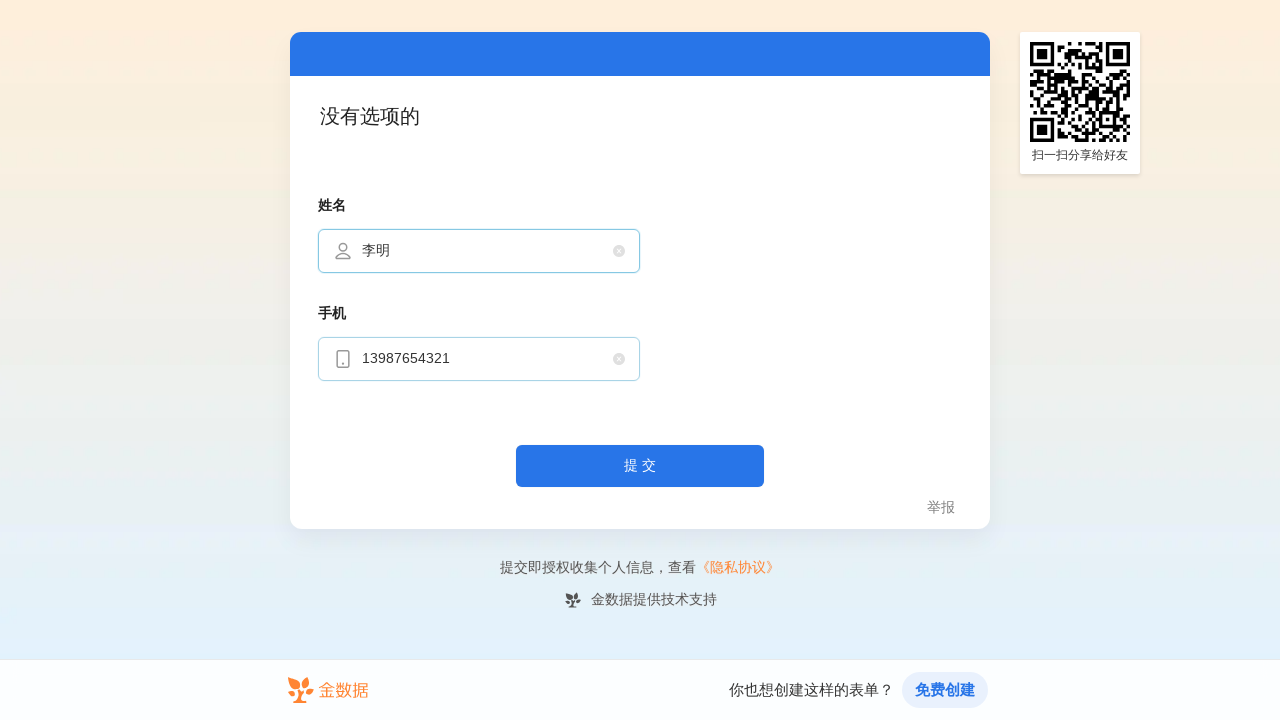

Clicked form submit button at (640, 466) on div.published-form__footer-buttons button
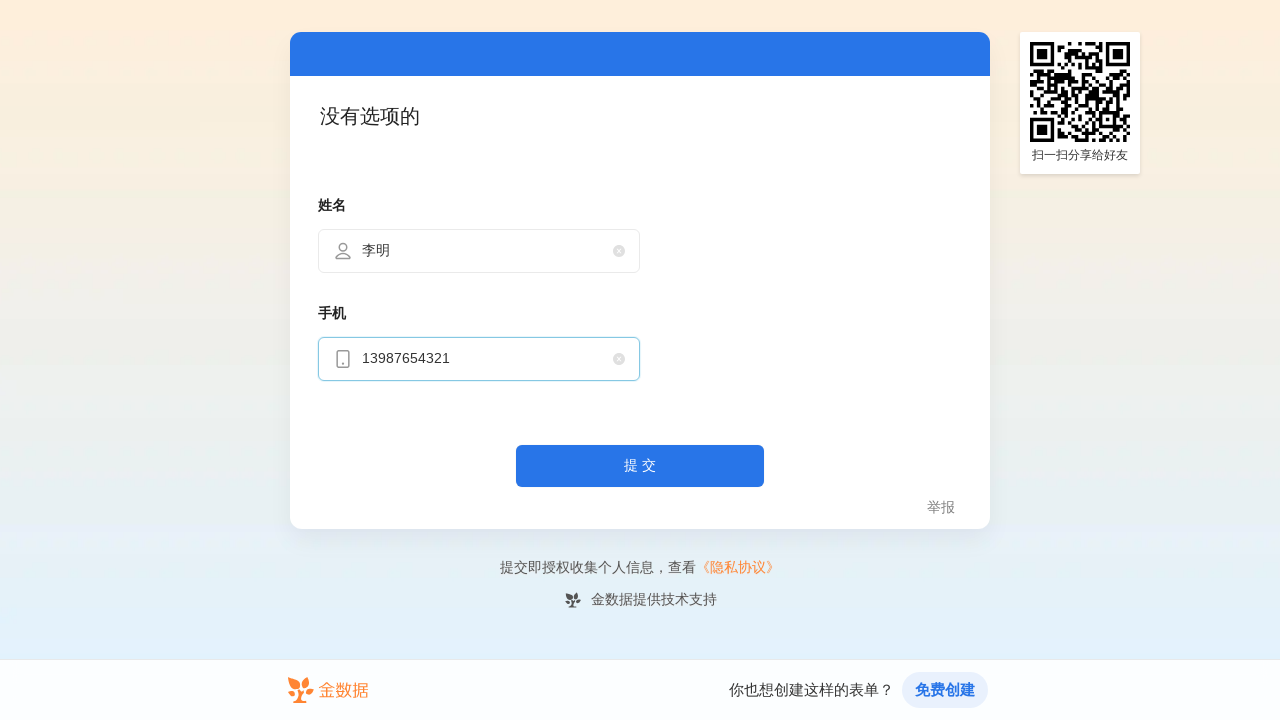

Form submission successful - success indicator appeared
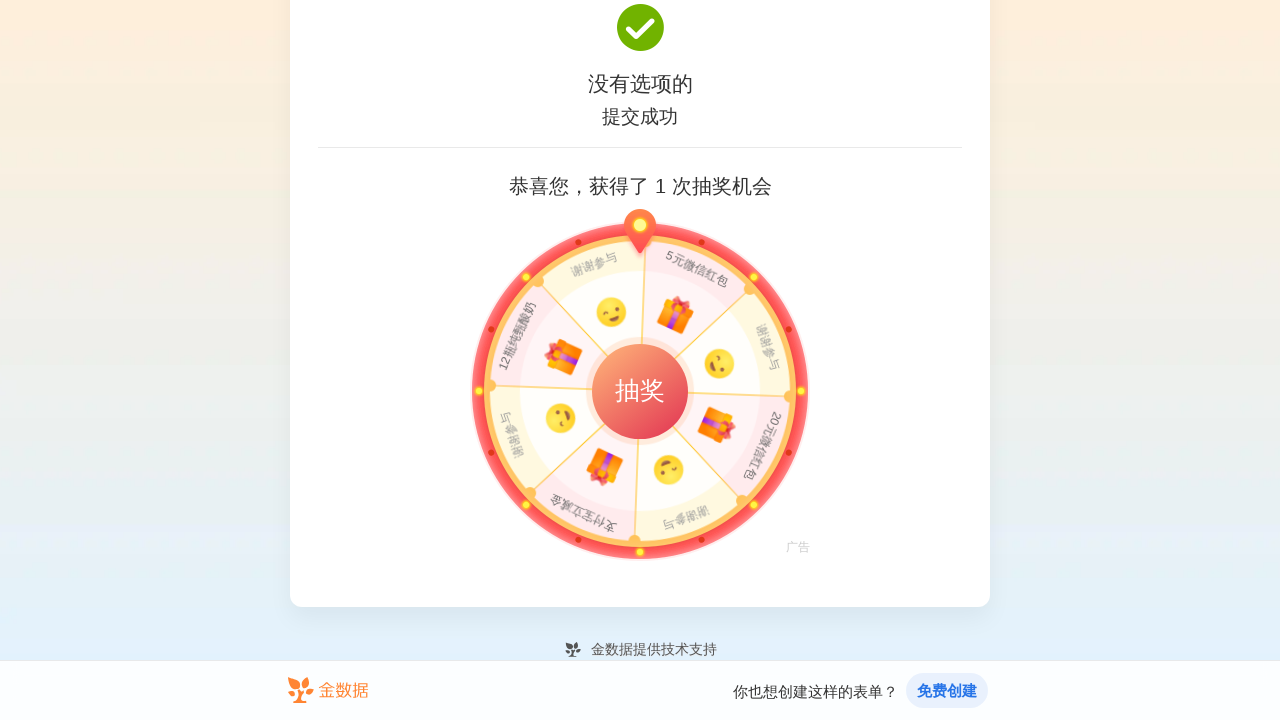

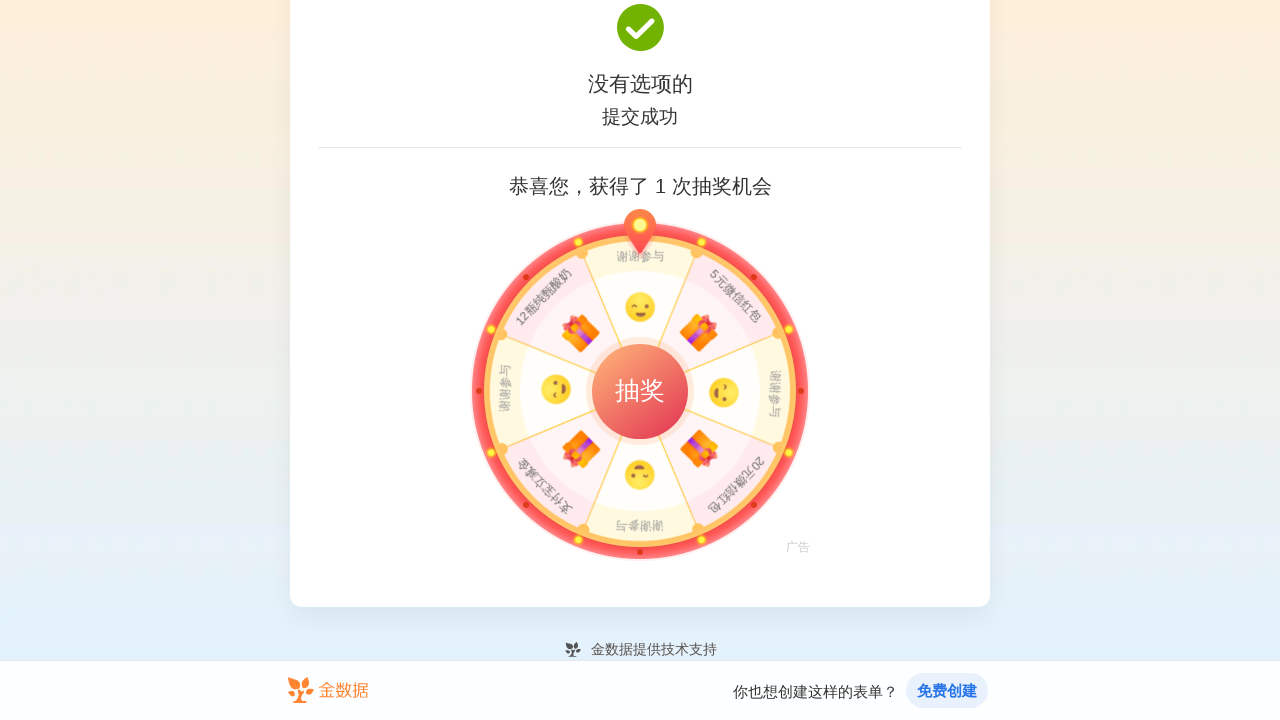